Tests web table sorting functionality by clicking the first column header to sort, then navigates through pagination pages using the Next button to find a specific item (Rice).

Starting URL: https://rahulshettyacademy.com/seleniumPractise/#/offers

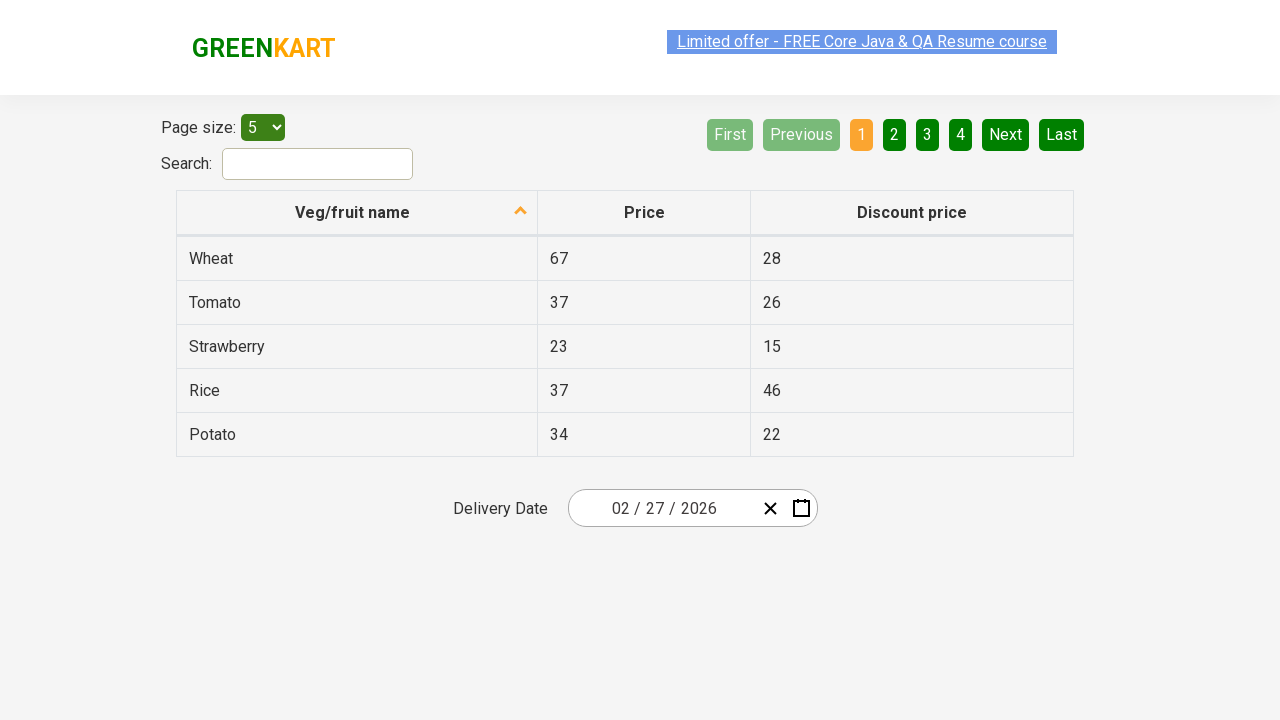

Clicked first column header to sort table at (357, 213) on xpath=//tr/th[1]
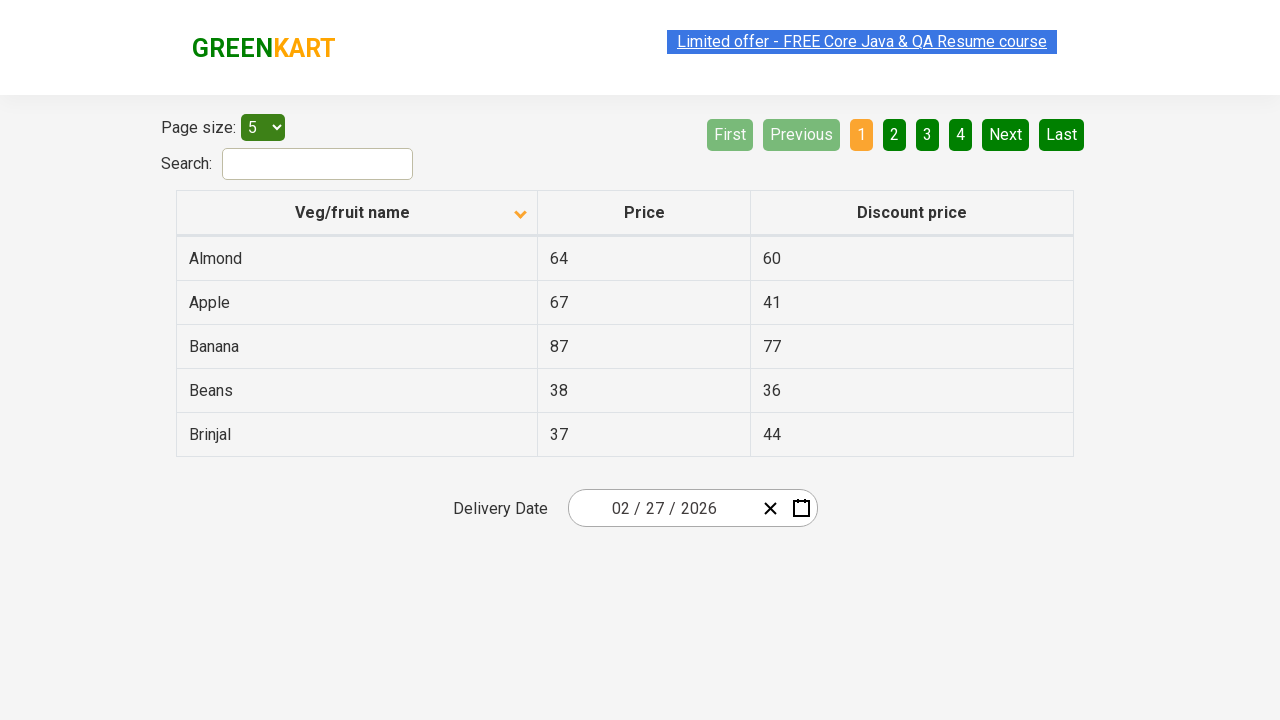

Table sorted and first column cells loaded
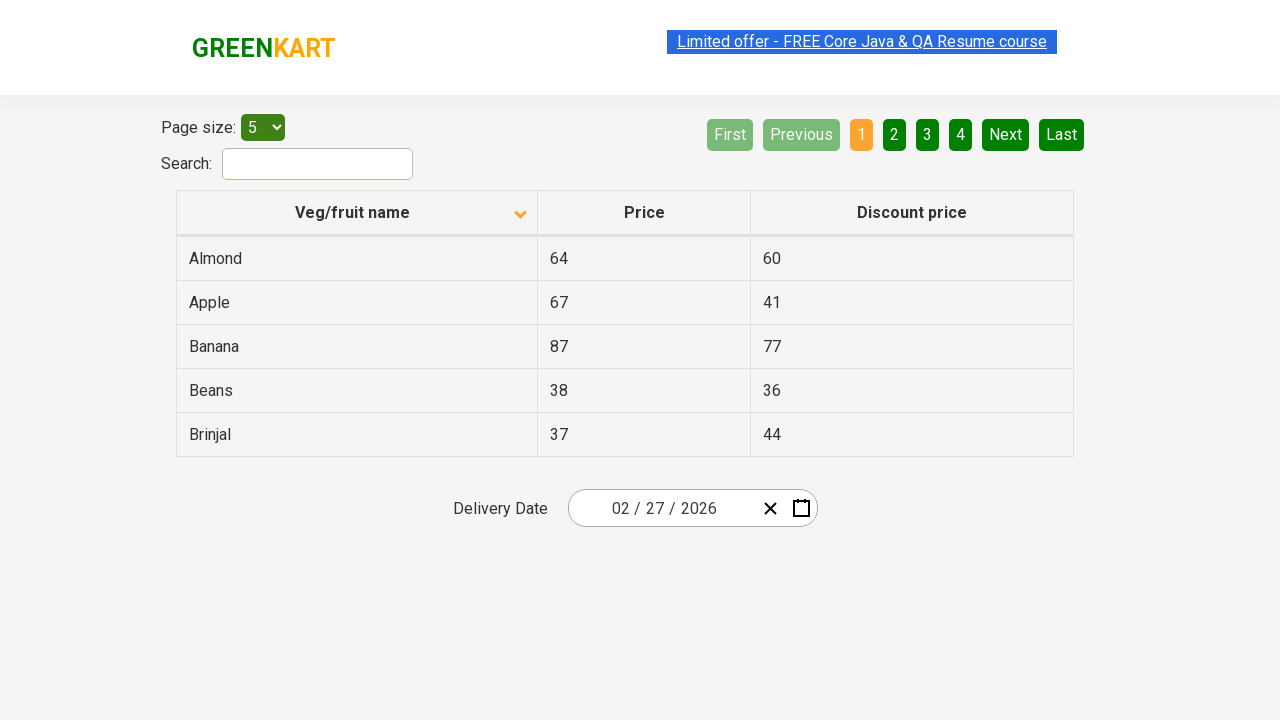

Clicked Next button to navigate to next pagination page at (1006, 134) on [aria-label='Next']
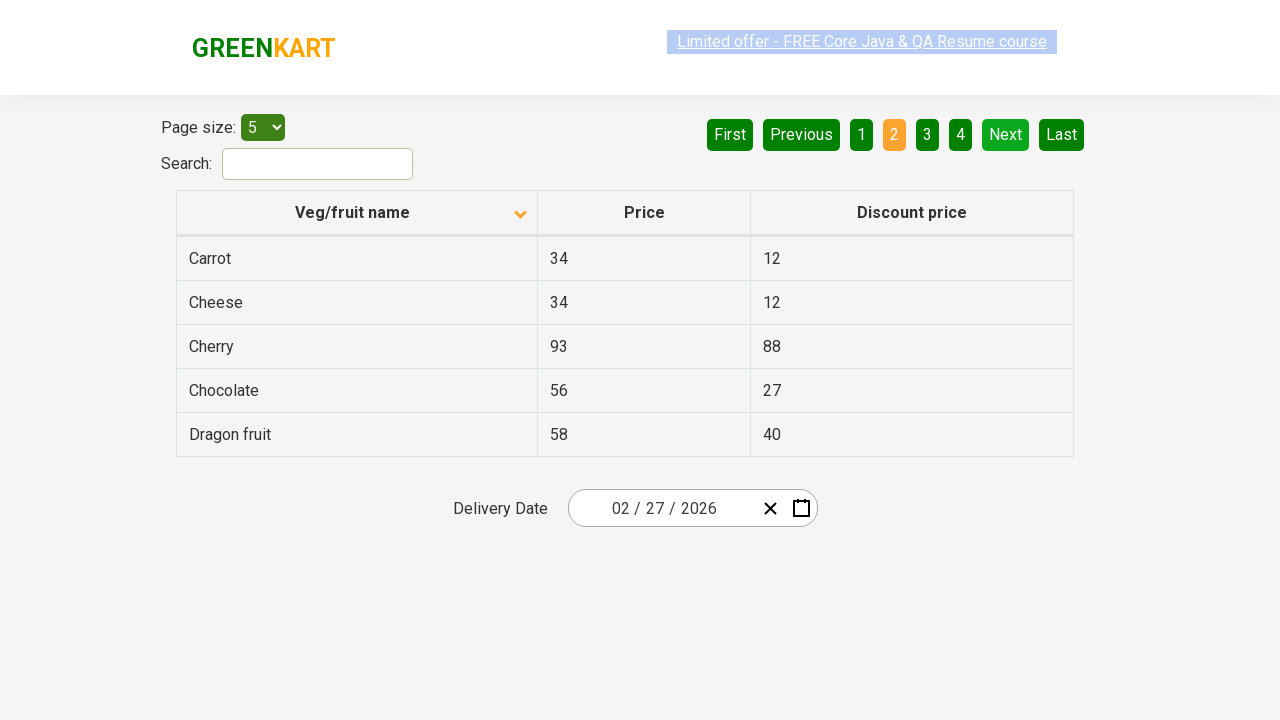

Next page loaded and table cells verified
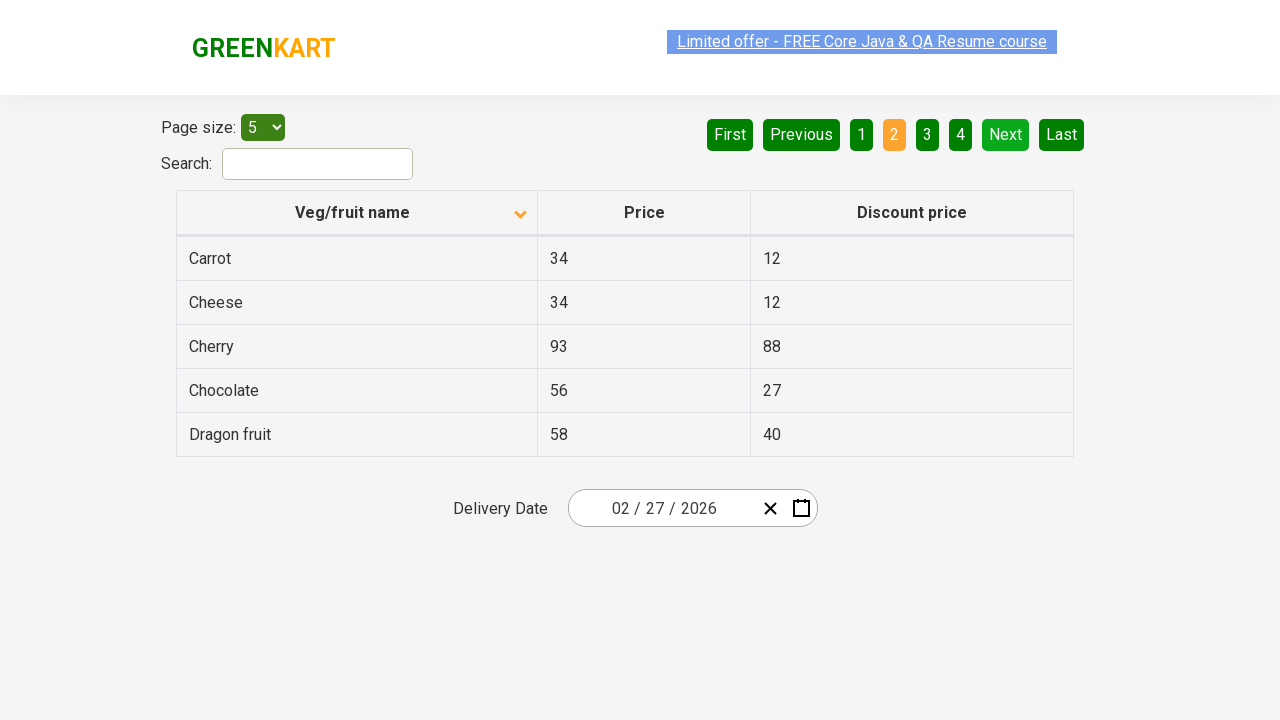

Clicked Next button to navigate to next pagination page at (1006, 134) on [aria-label='Next']
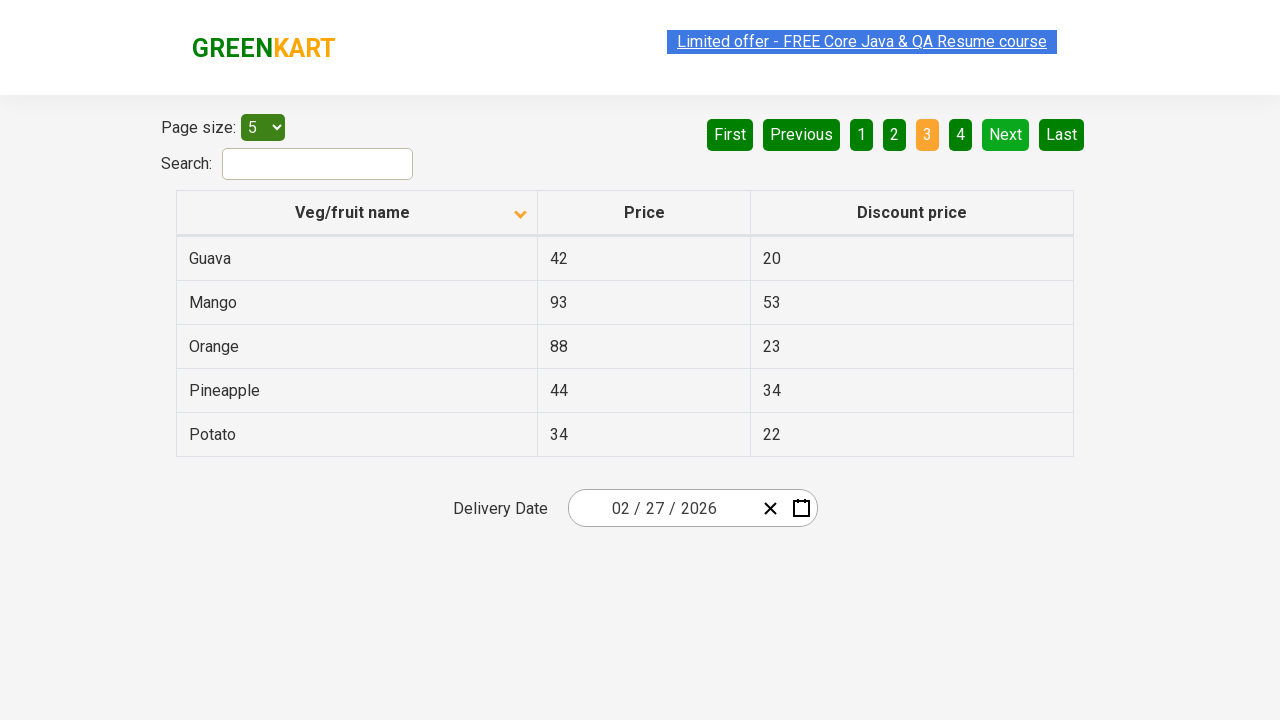

Next page loaded and table cells verified
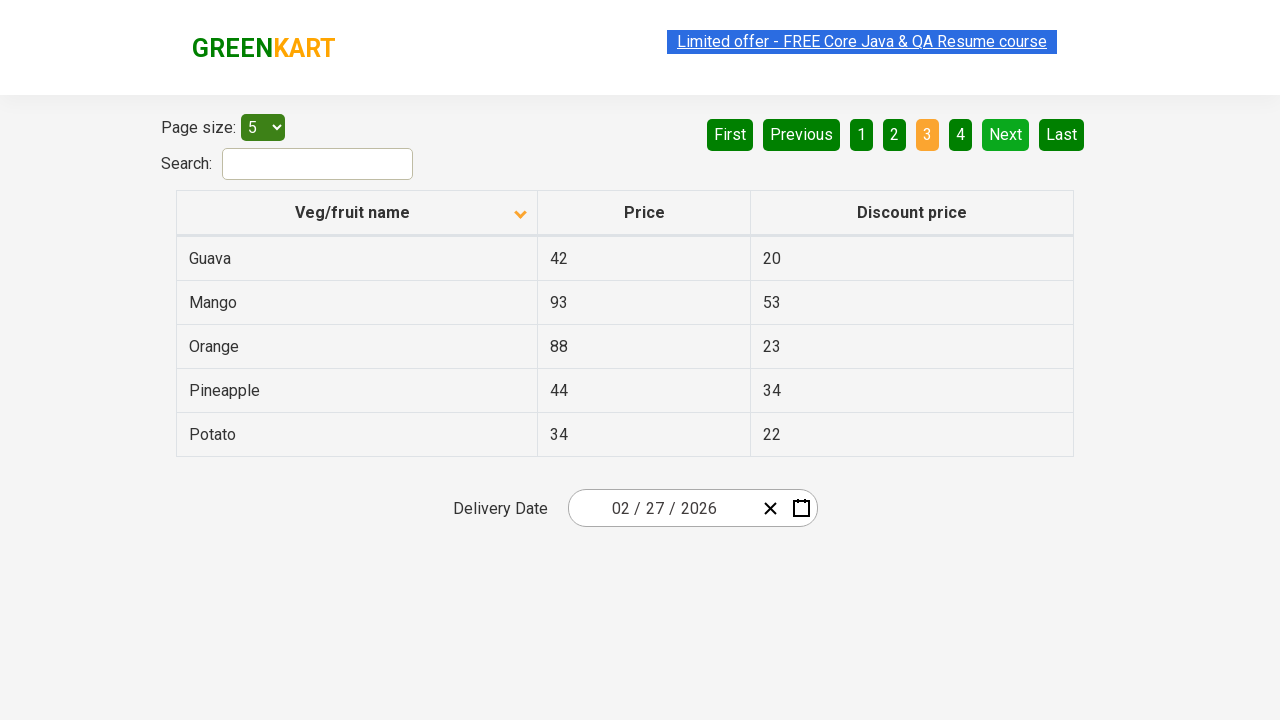

Clicked Next button to navigate to next pagination page at (1006, 134) on [aria-label='Next']
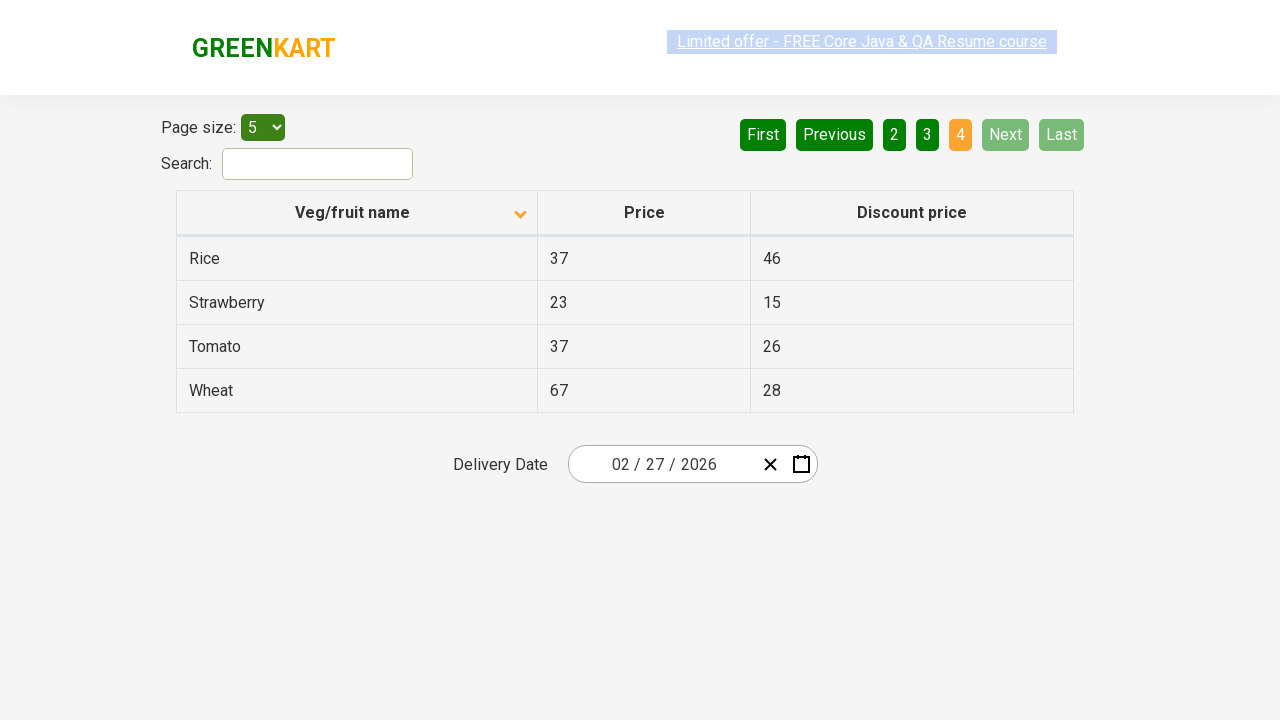

Next page loaded and table cells verified
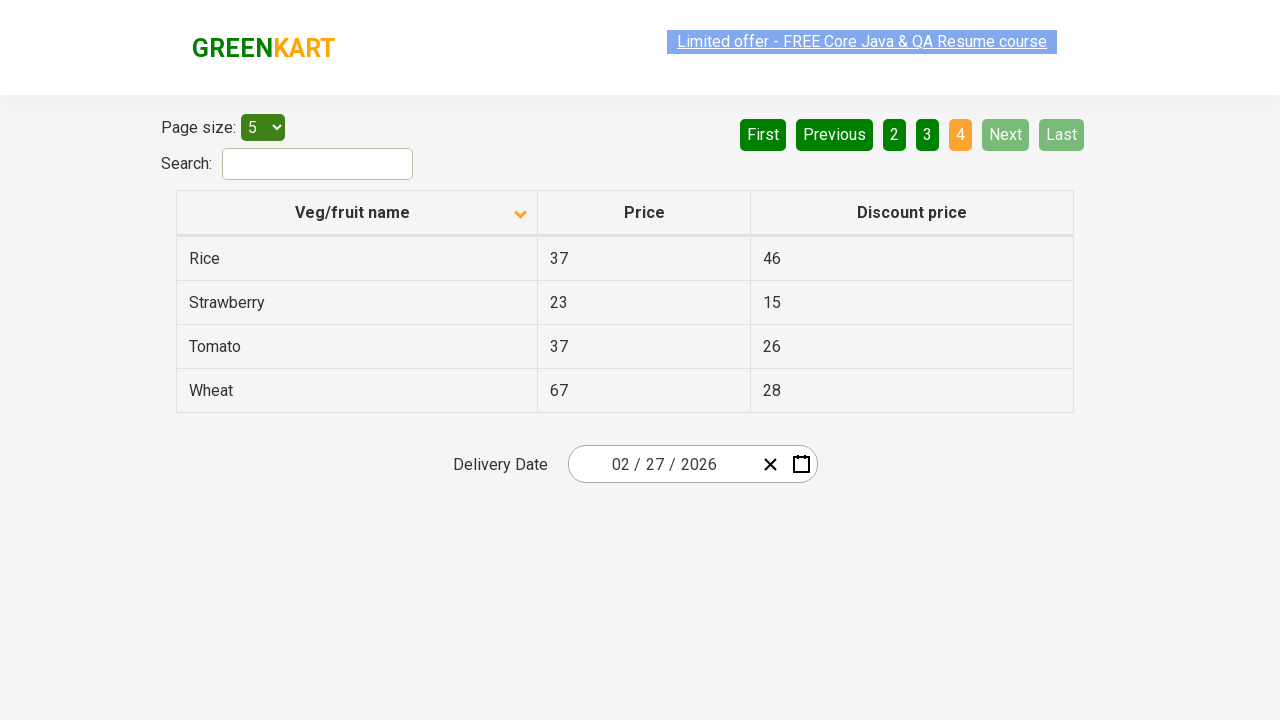

Found 'Rice' entry in table on current page
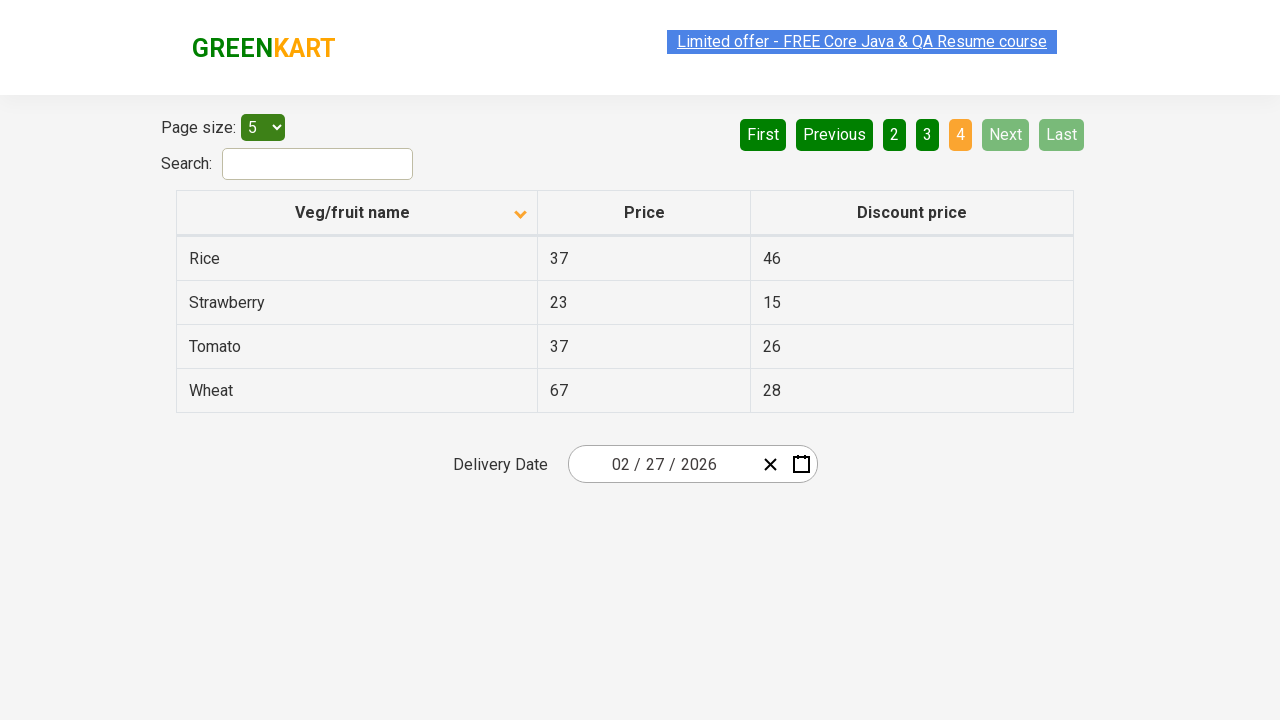

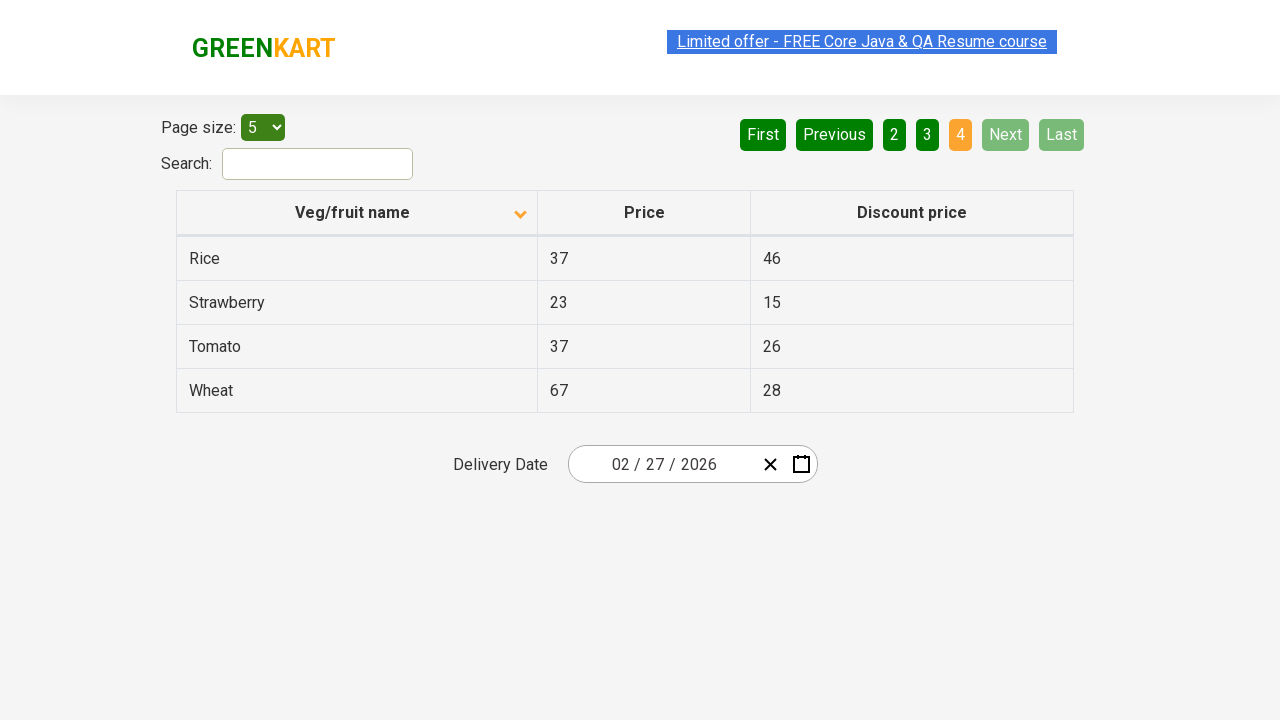